Tests navigation to the Intellectual Property Rights Protection page via the About dropdown menu

Starting URL: https://www.lazada.com/en/

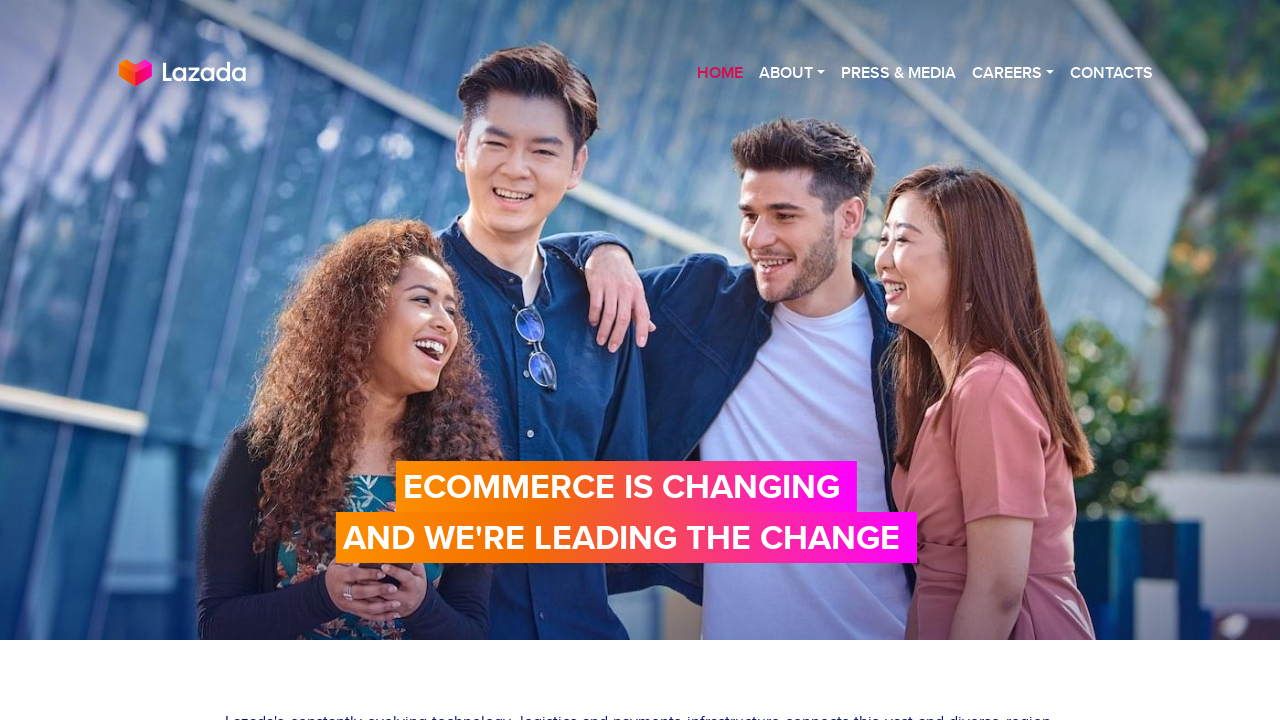

Clicked on the About dropdown menu at (792, 73) on xpath=//div[@id='first']//ul[@class='nav navbar-nav semi-bold text-right']//li[2
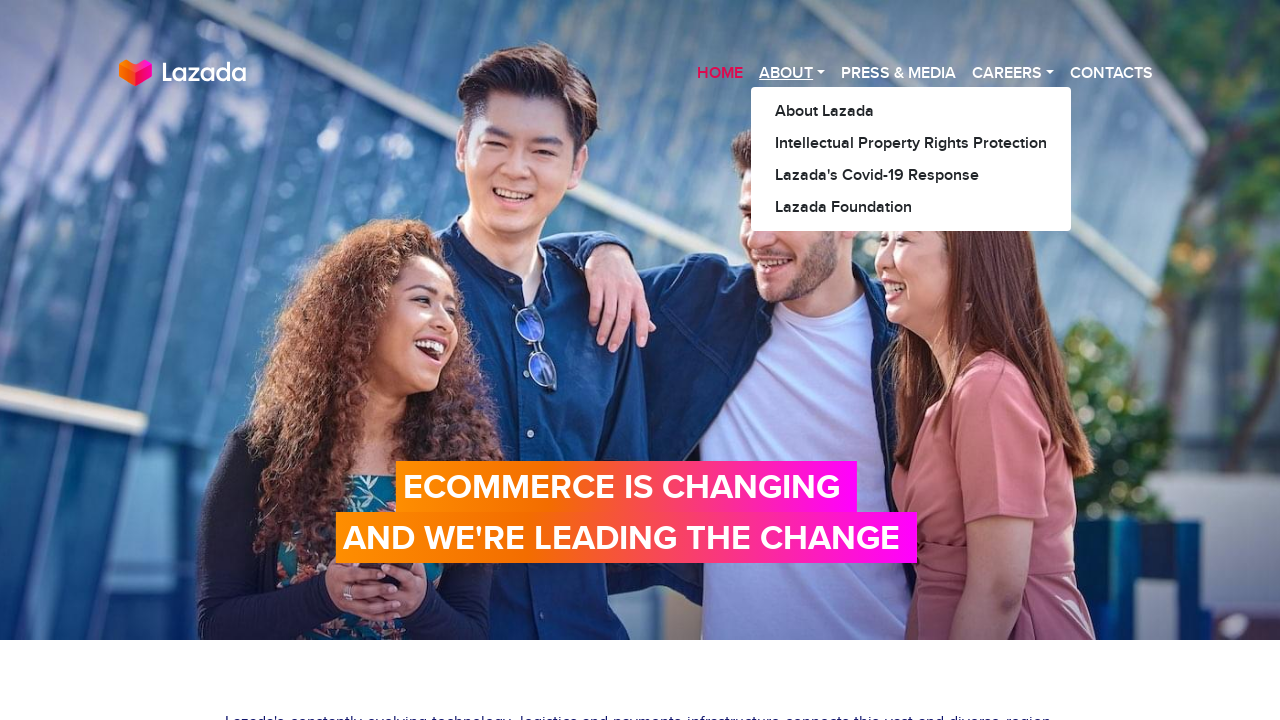

Waited for dropdown options to appear
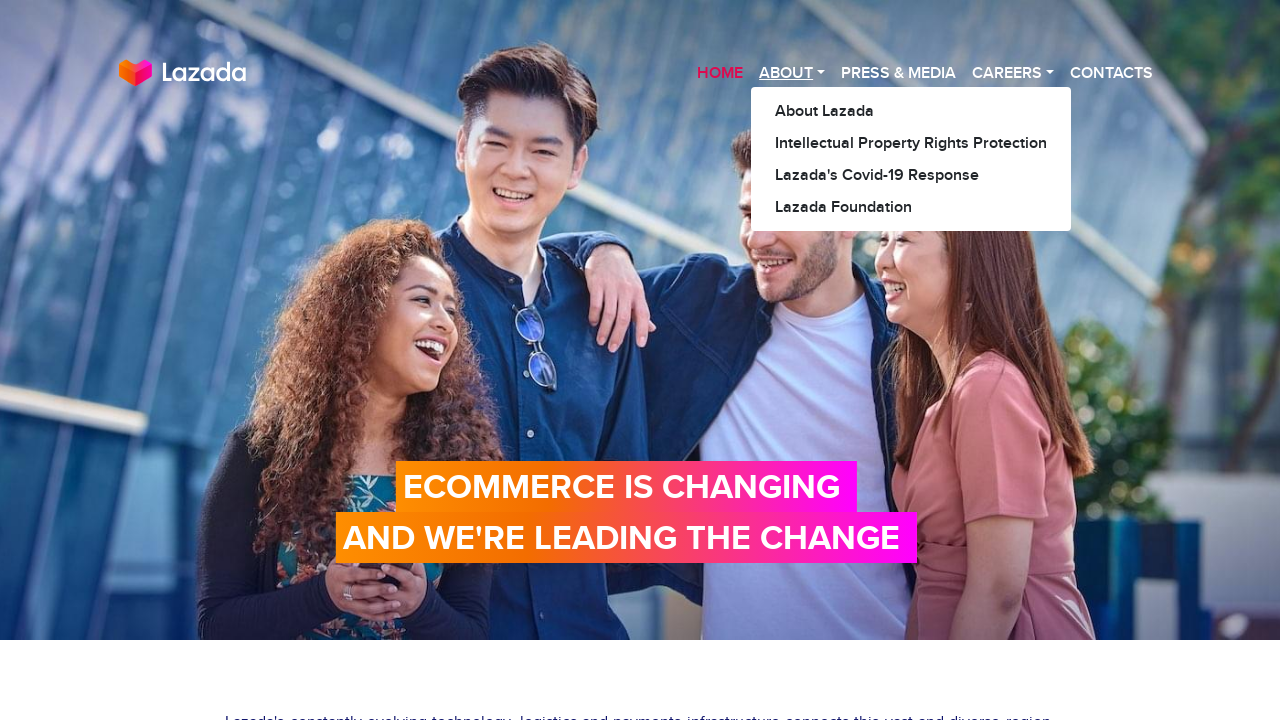

Clicked on Intellectual Property Rights Protection option at (911, 143) on xpath=//div[@id='first']//a[2]
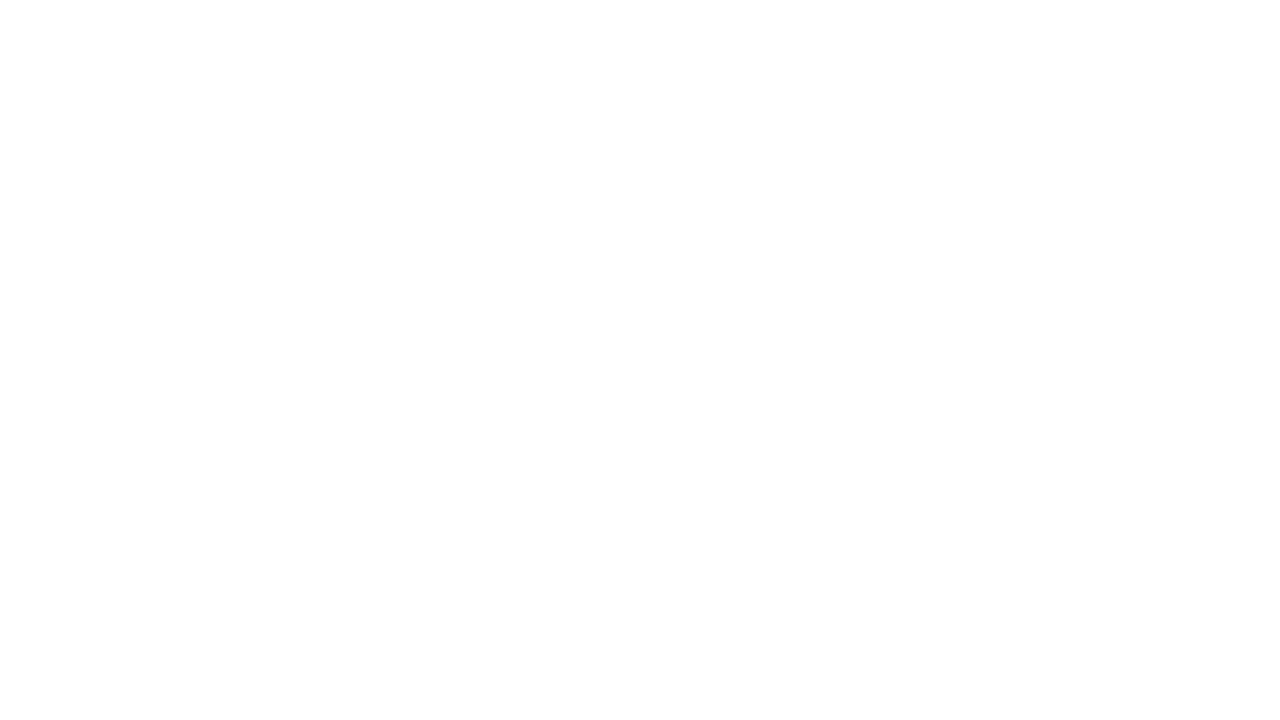

Intellectual Property Rights Protection page loaded successfully
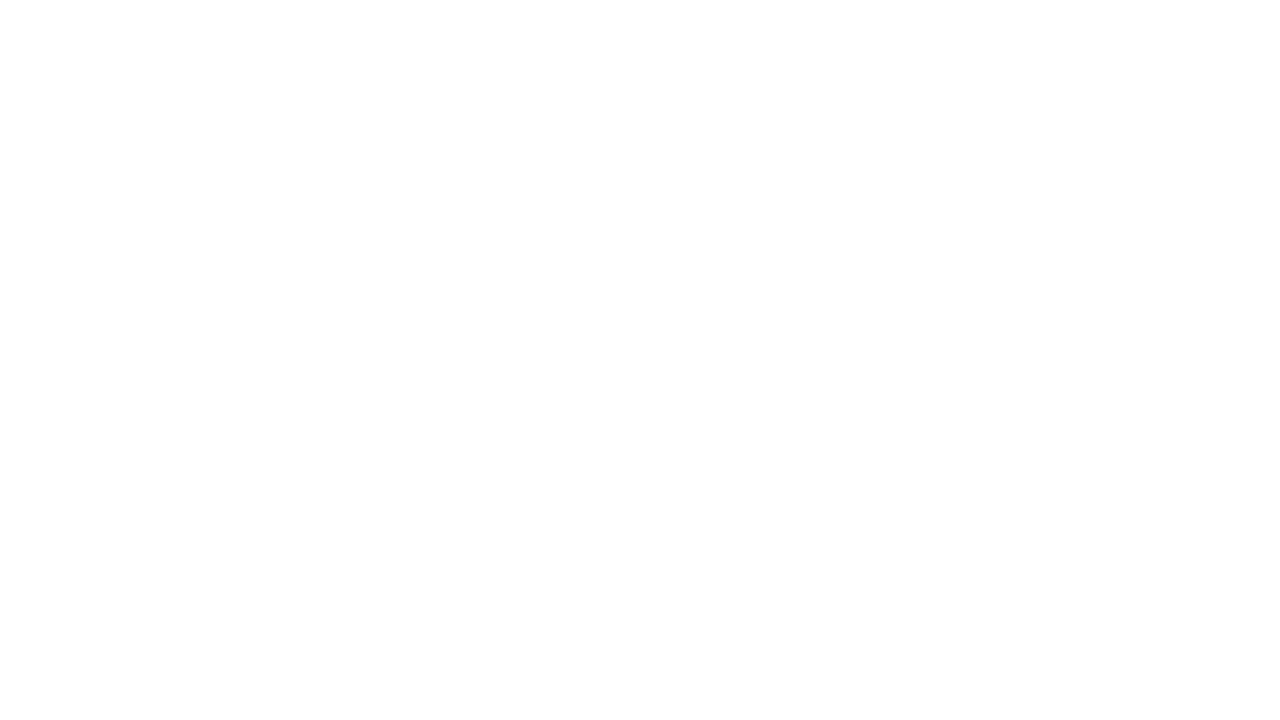

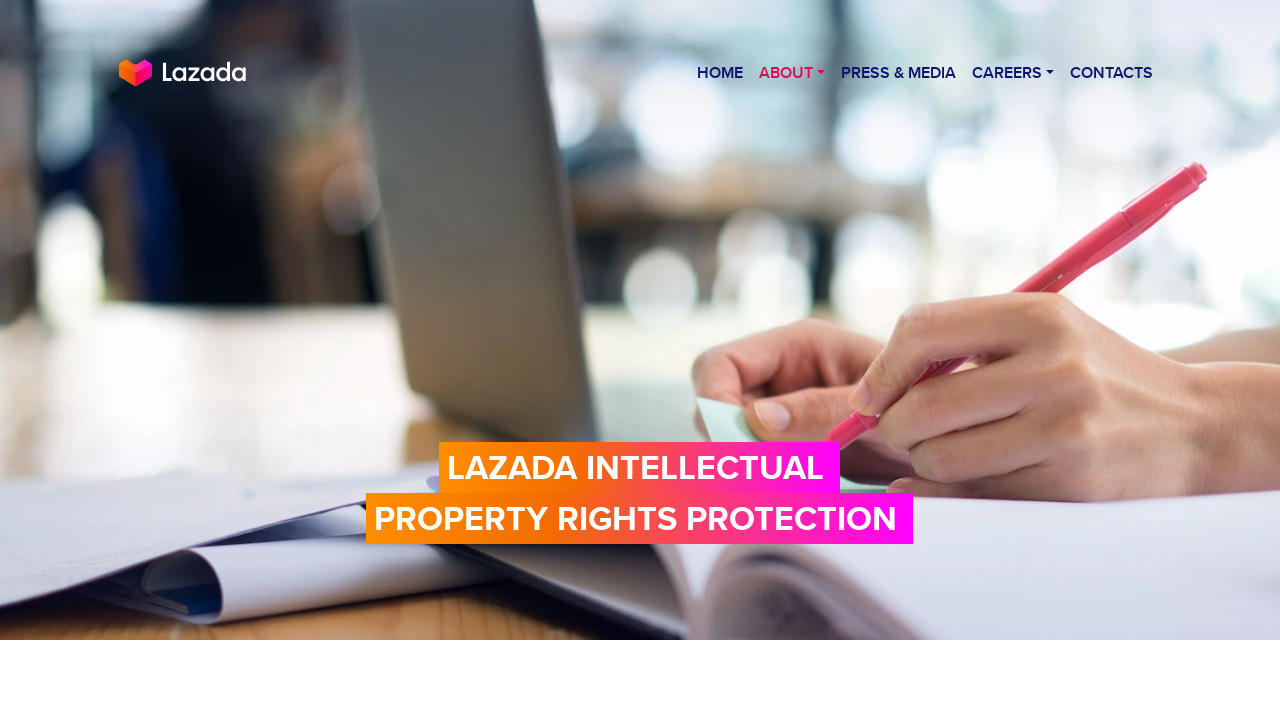